Tests the DemoQA website by navigating to the Elements section, filling out a text box form with user information, and manipulating browser window size and position

Starting URL: https://demoqa.com

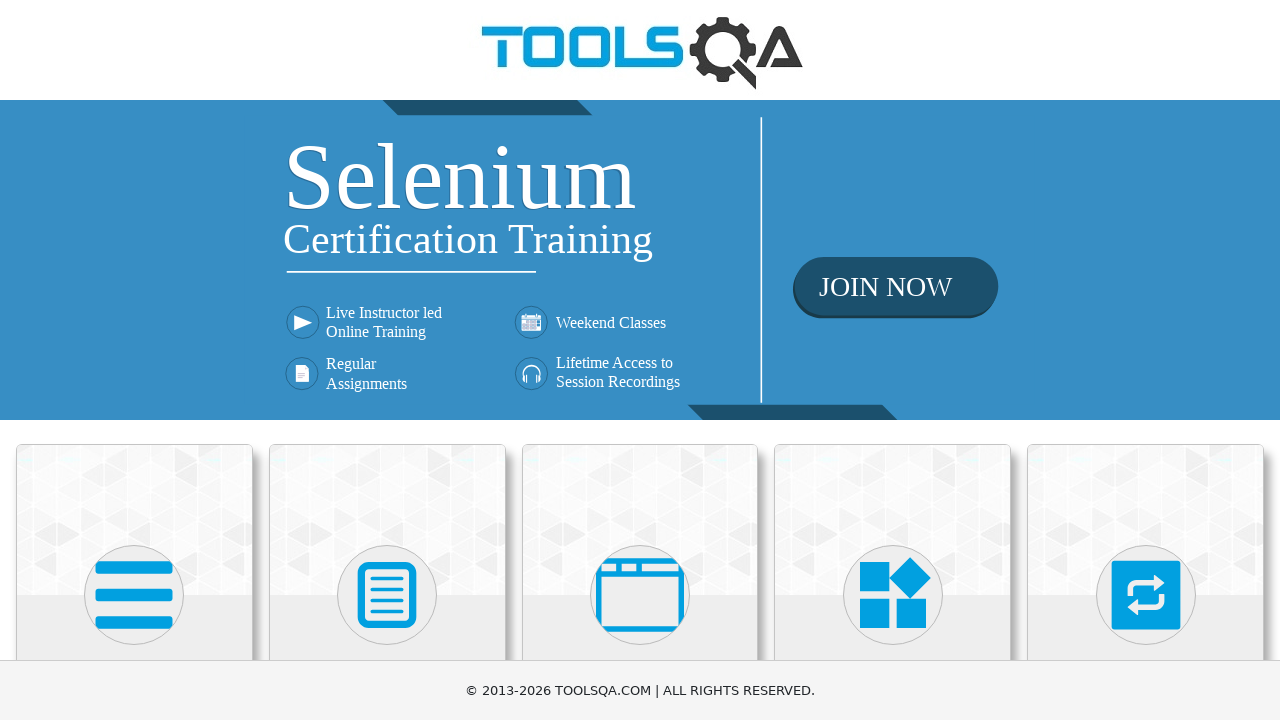

Clicked on Elements section at (134, 360) on xpath=//h5[contains(text(),'Element')]
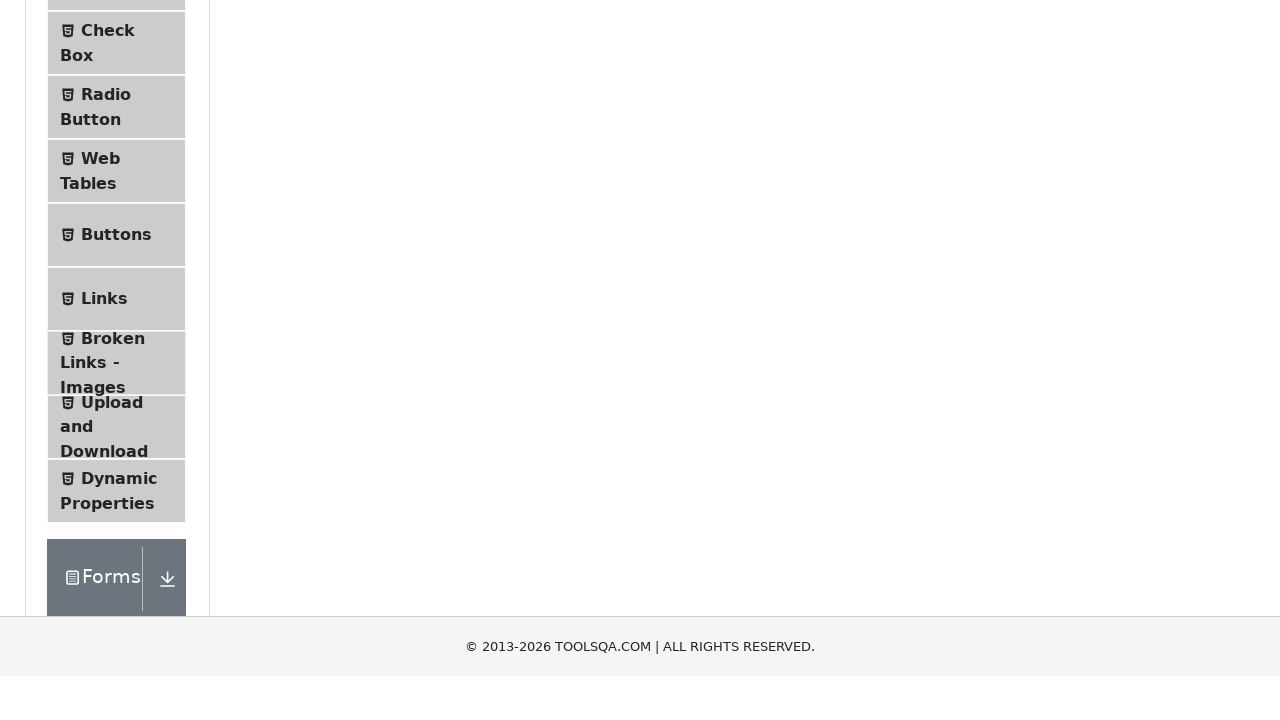

Clicked on Text Box option at (119, 261) on xpath=//span[text()='Text Box']
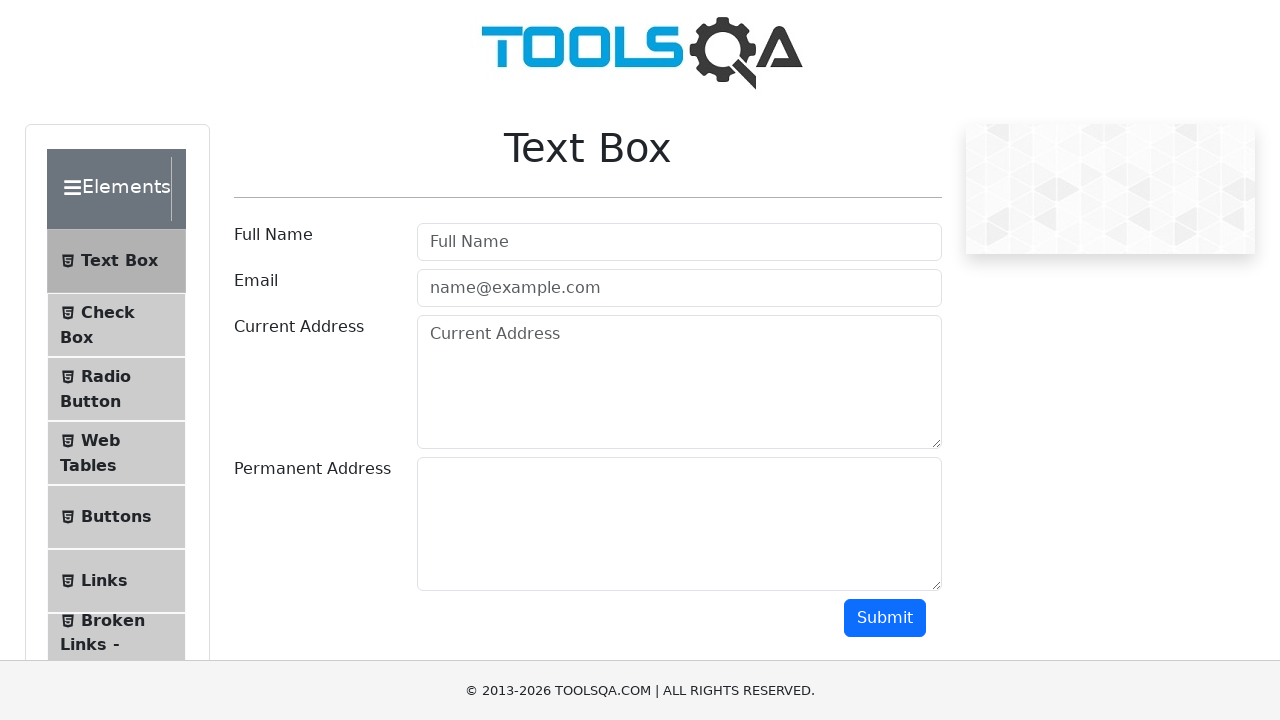

Filled userName field with 'Test' on #userName
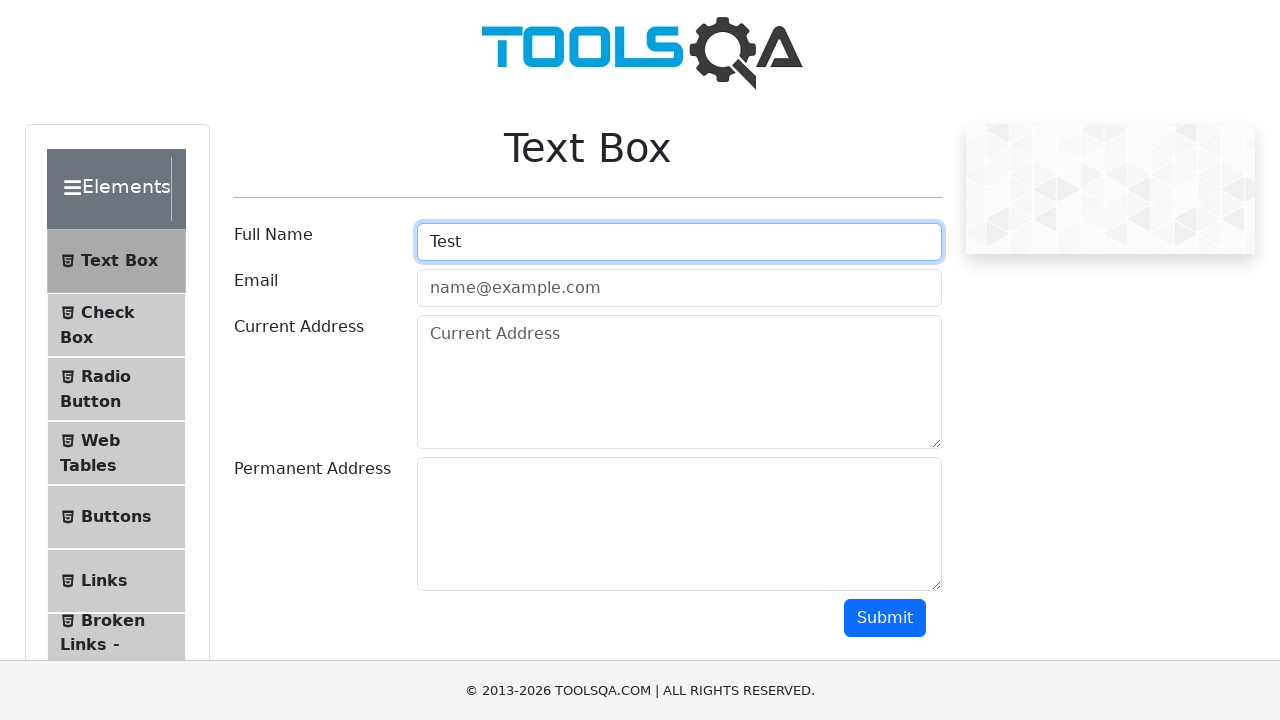

Filled userEmail field with 'deneme@test.com' on #userEmail
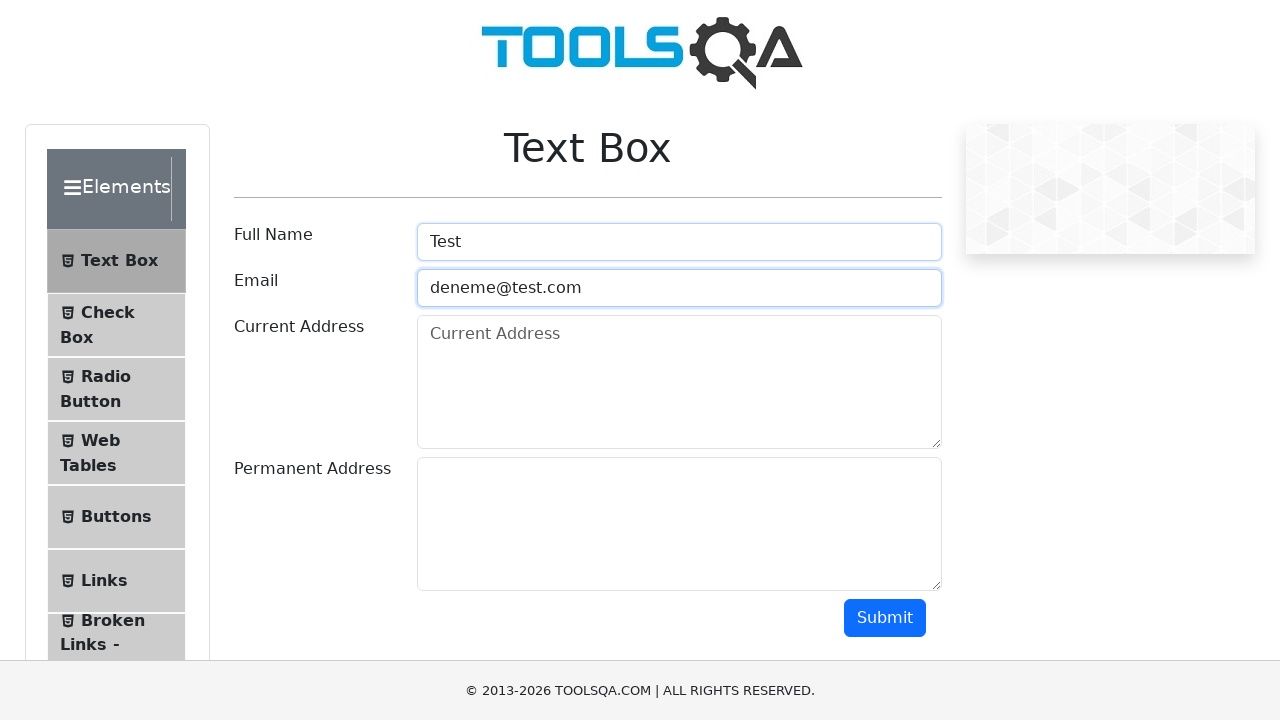

Filled currentAddress field with 'Test Mahallesi' on #currentAddress
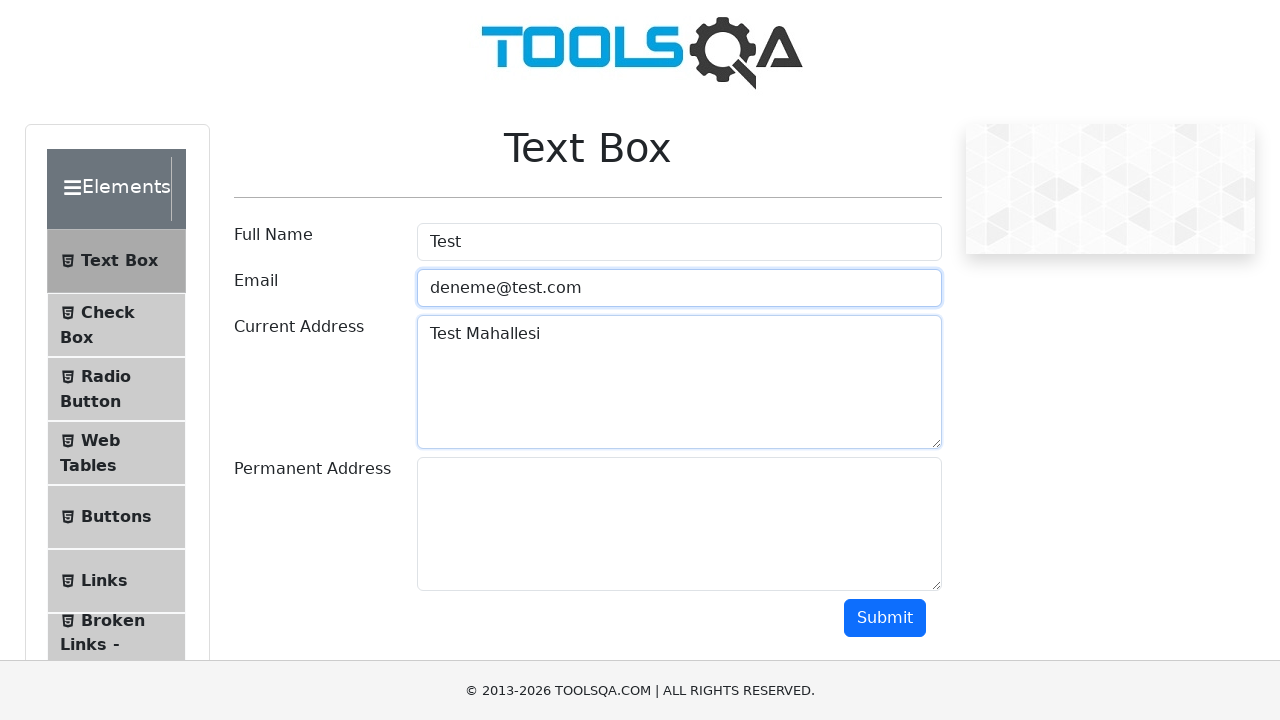

Filled permanentAddress field with 'Deneme Test' on #permanentAddress
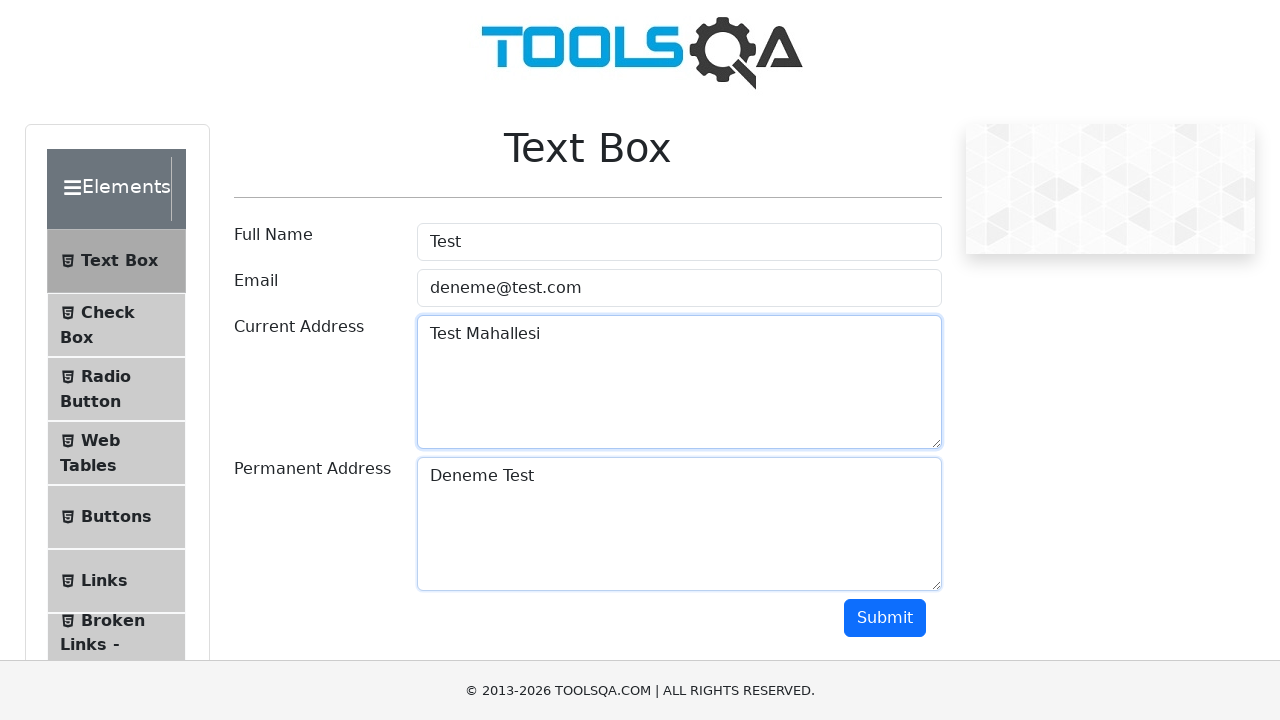

Clicked on Text Box option again at (119, 261) on xpath=//span[text()='Text Box']
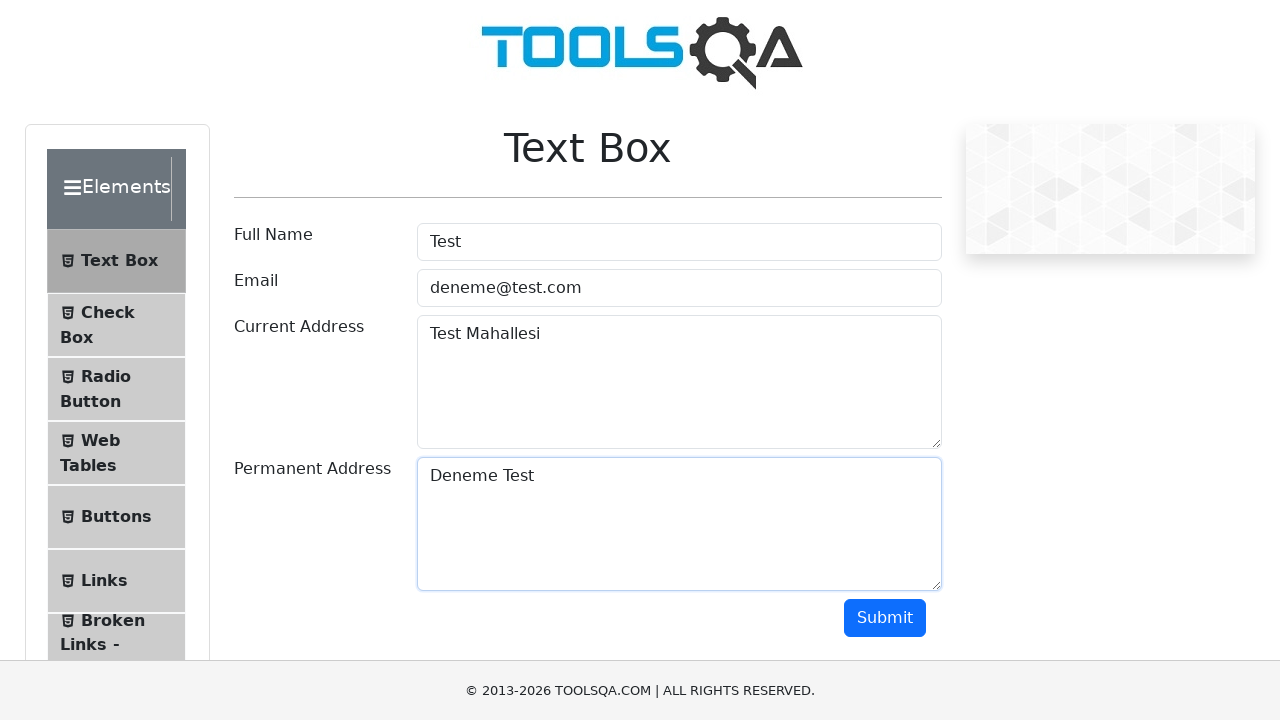

Refreshed the page
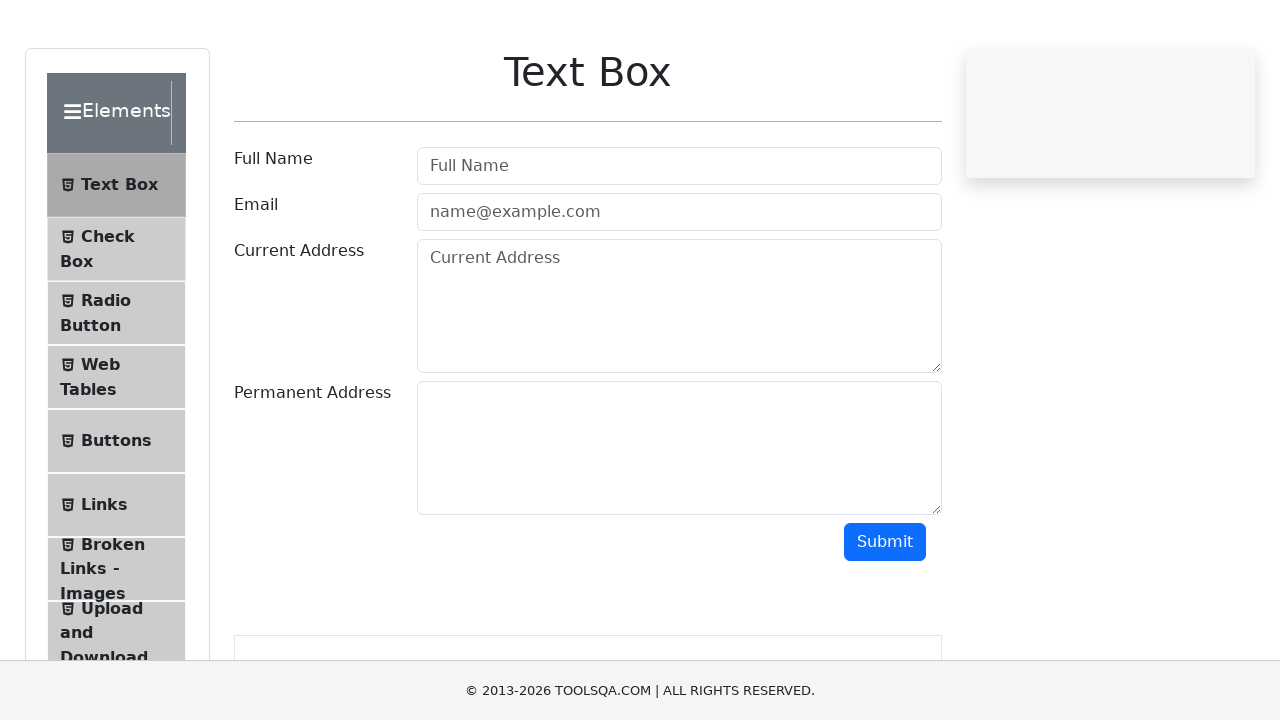

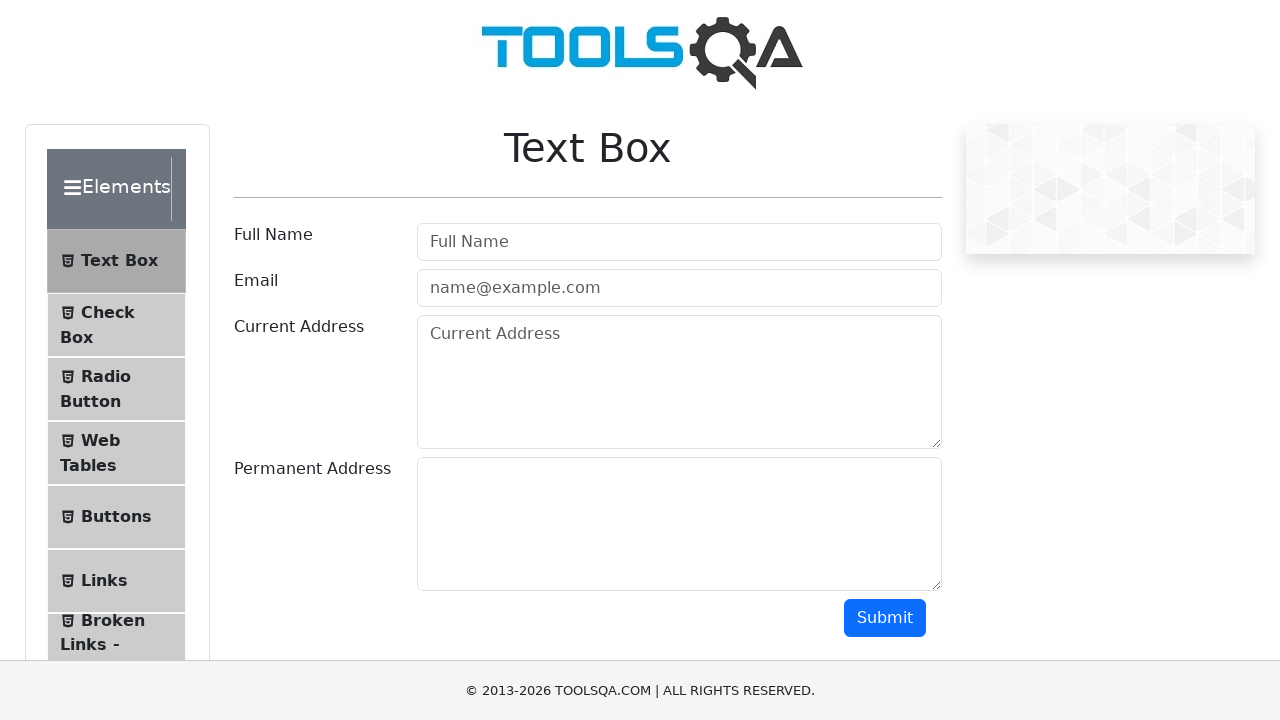